Scrolls to the bottom of the page to demonstrate full page scrolling

Starting URL: https://history.state.gov/countries/all

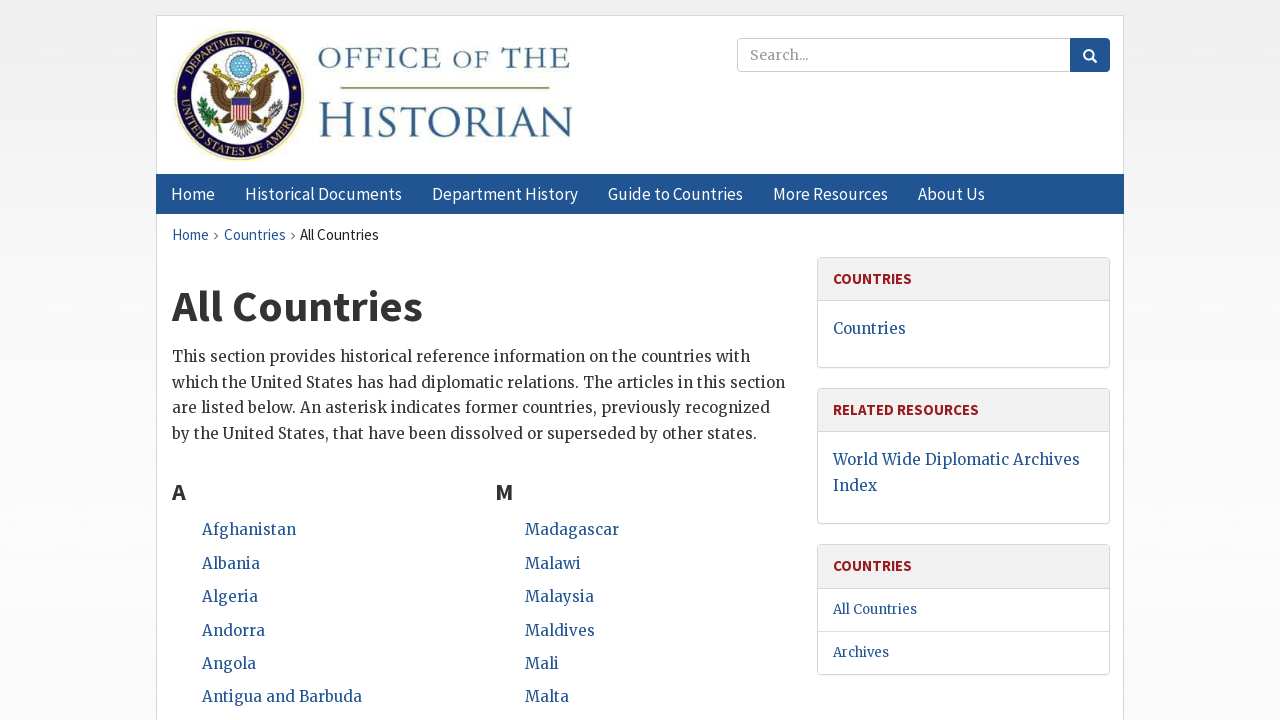

Navigated to https://history.state.gov/countries/all
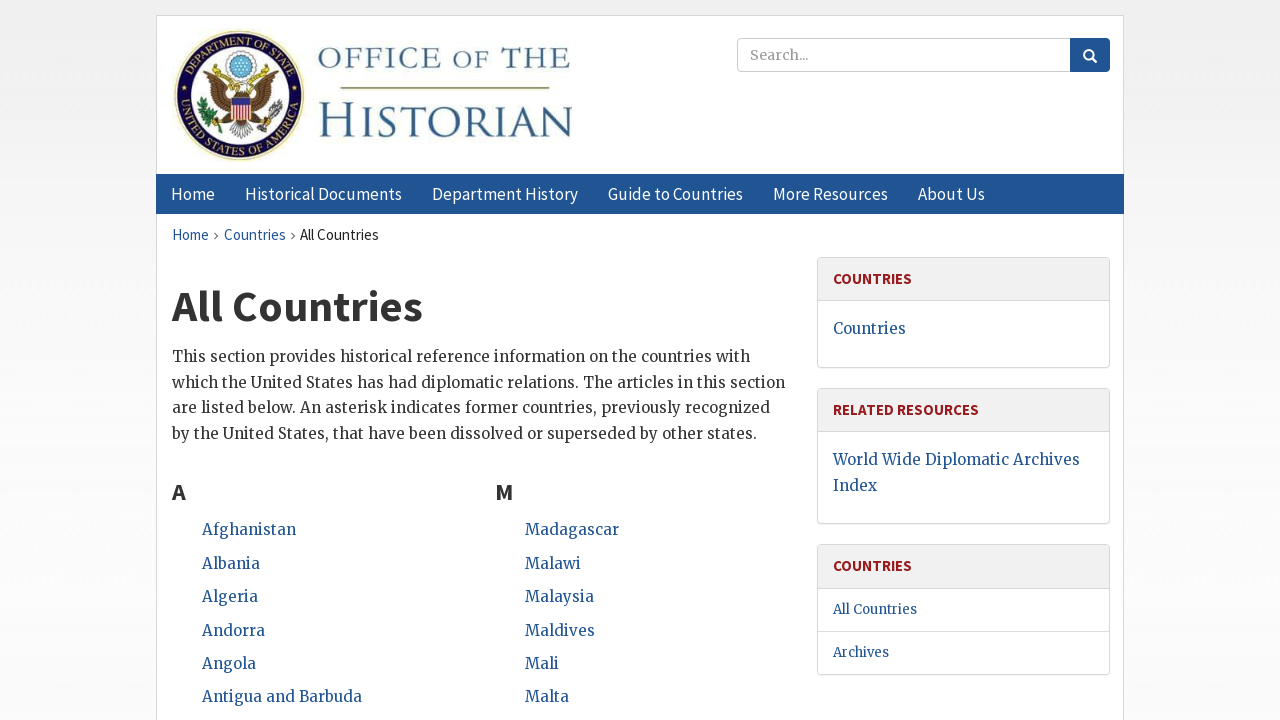

Scrolled to the bottom of the page to demonstrate full page scrolling
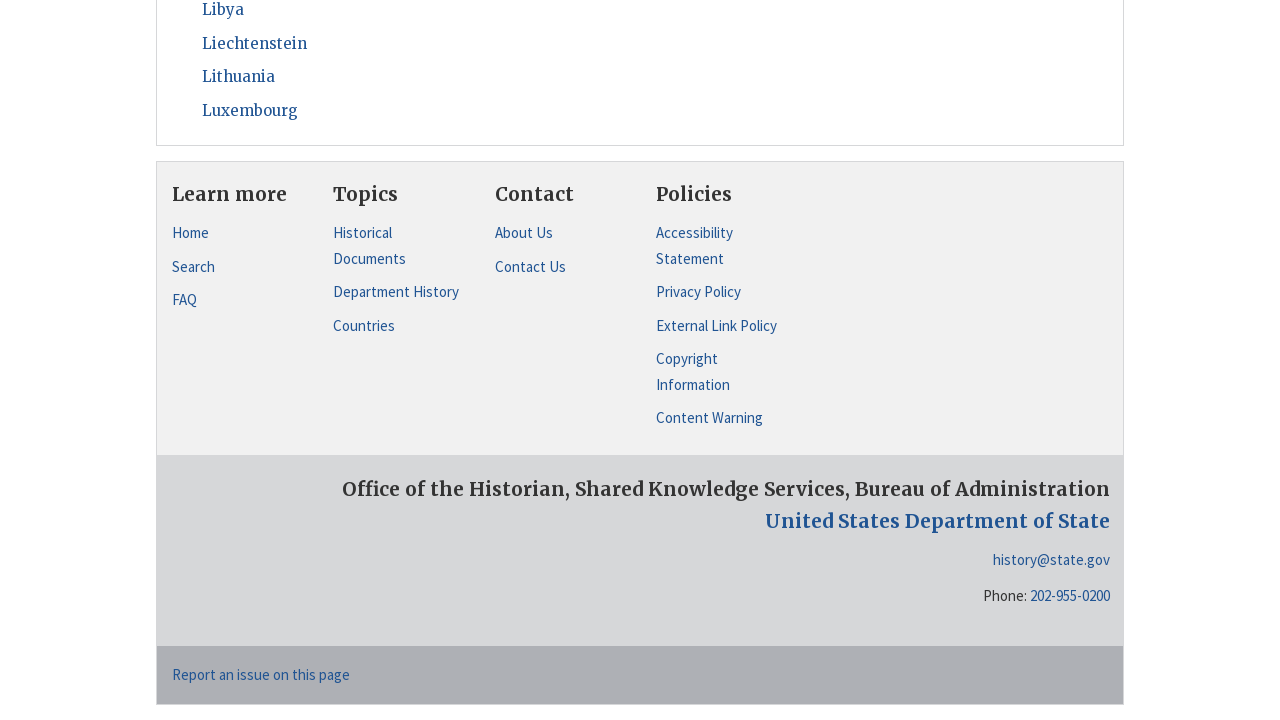

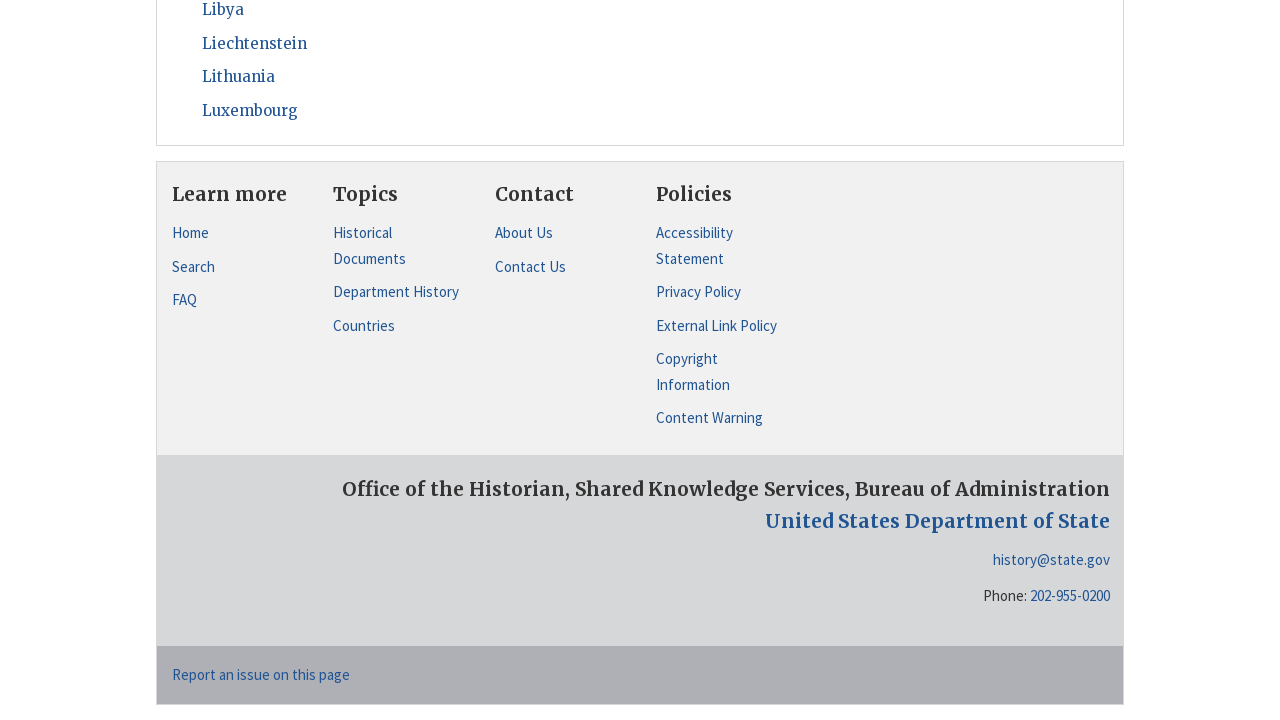